Navigates to the OrangeHRM login page and verifies that social media icon links are present in the footer by locating the container element.

Starting URL: https://opensource-demo.orangehrmlive.com/web/index.php/auth/login

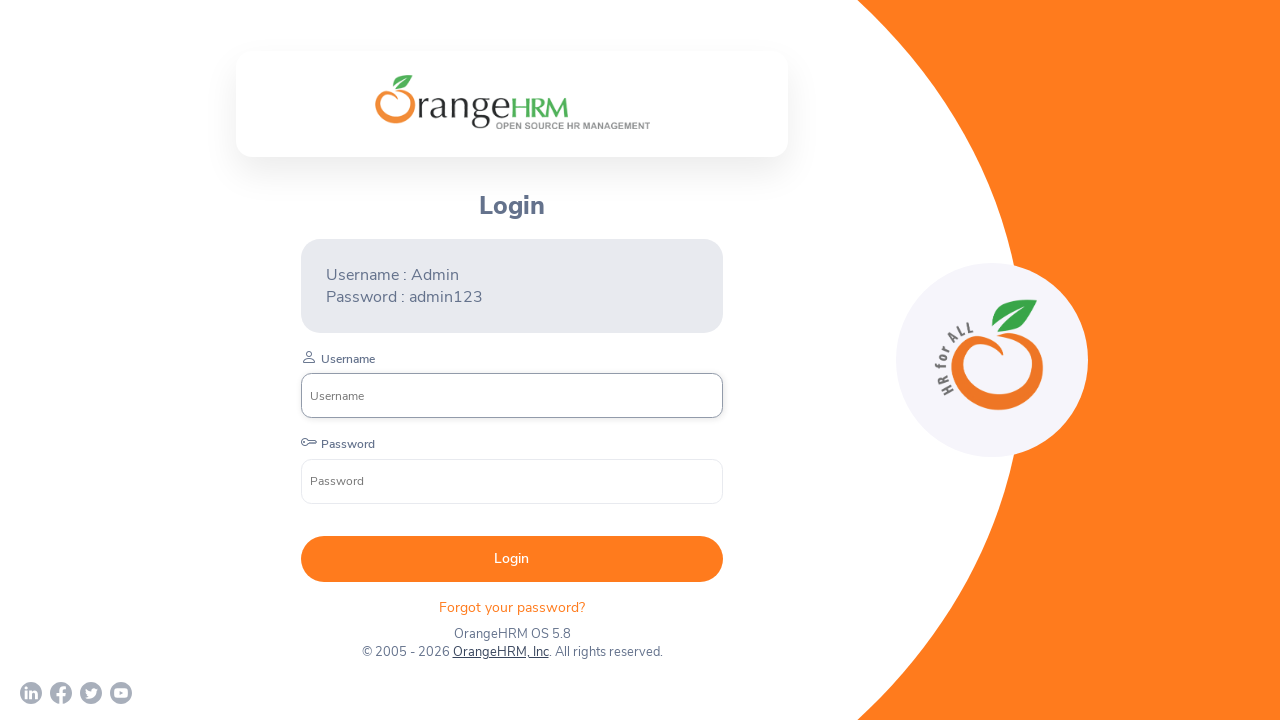

Located social media icons container element
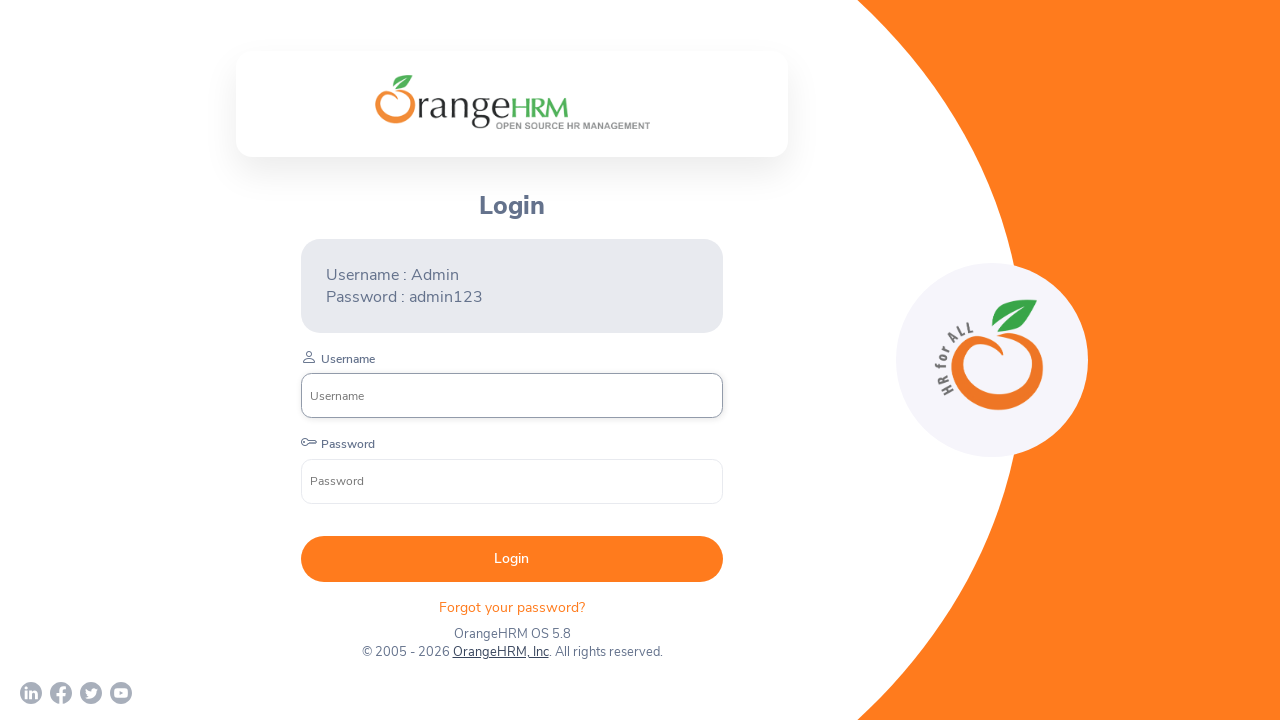

Social media icons container became visible
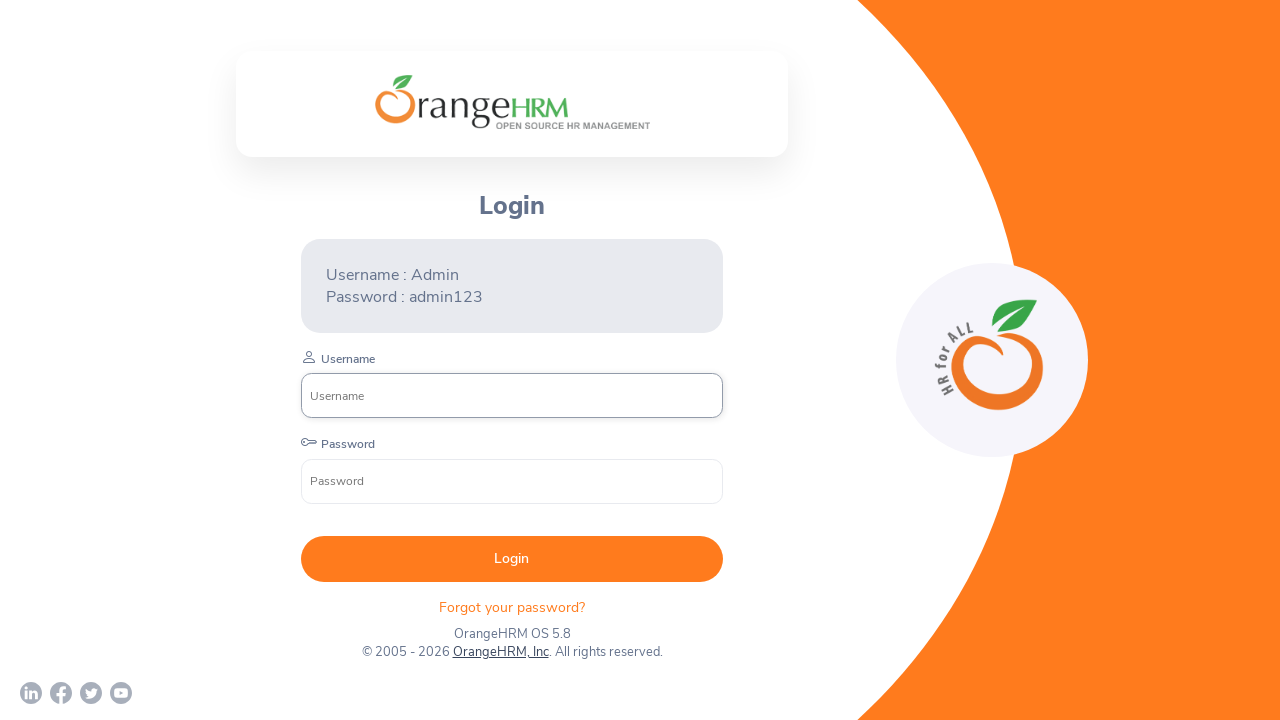

Verified social media icons container is present in footer
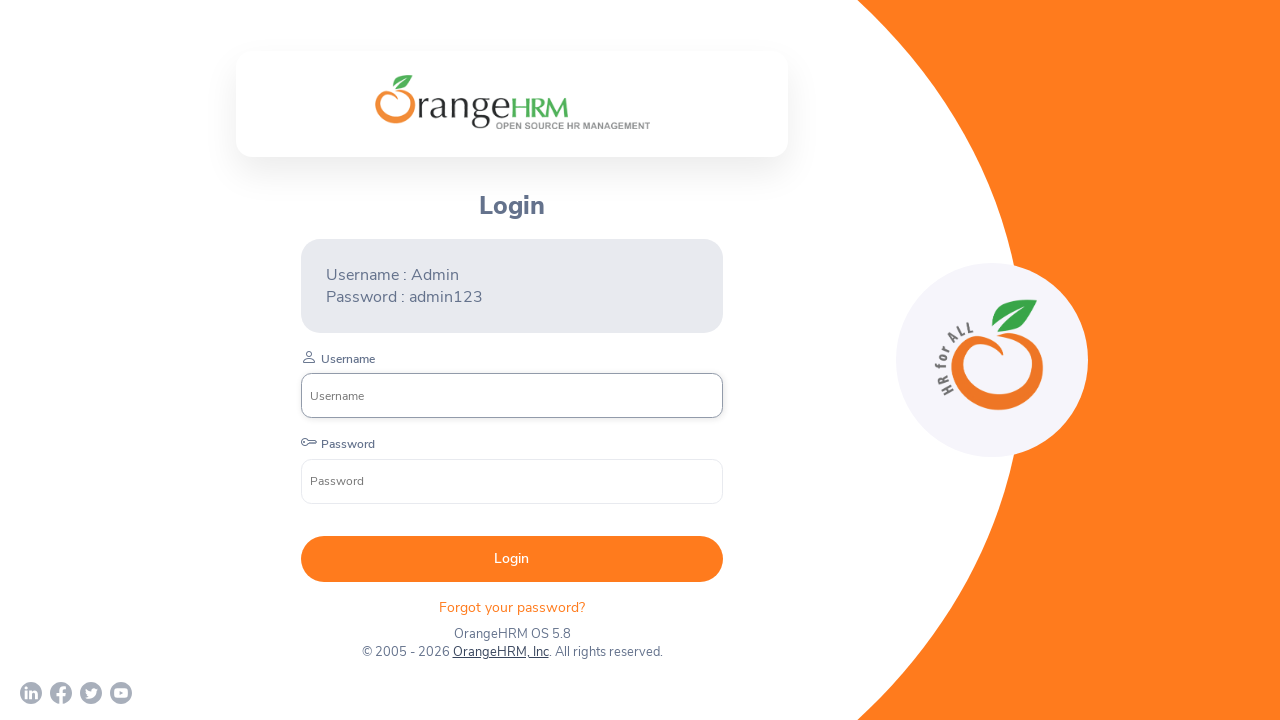

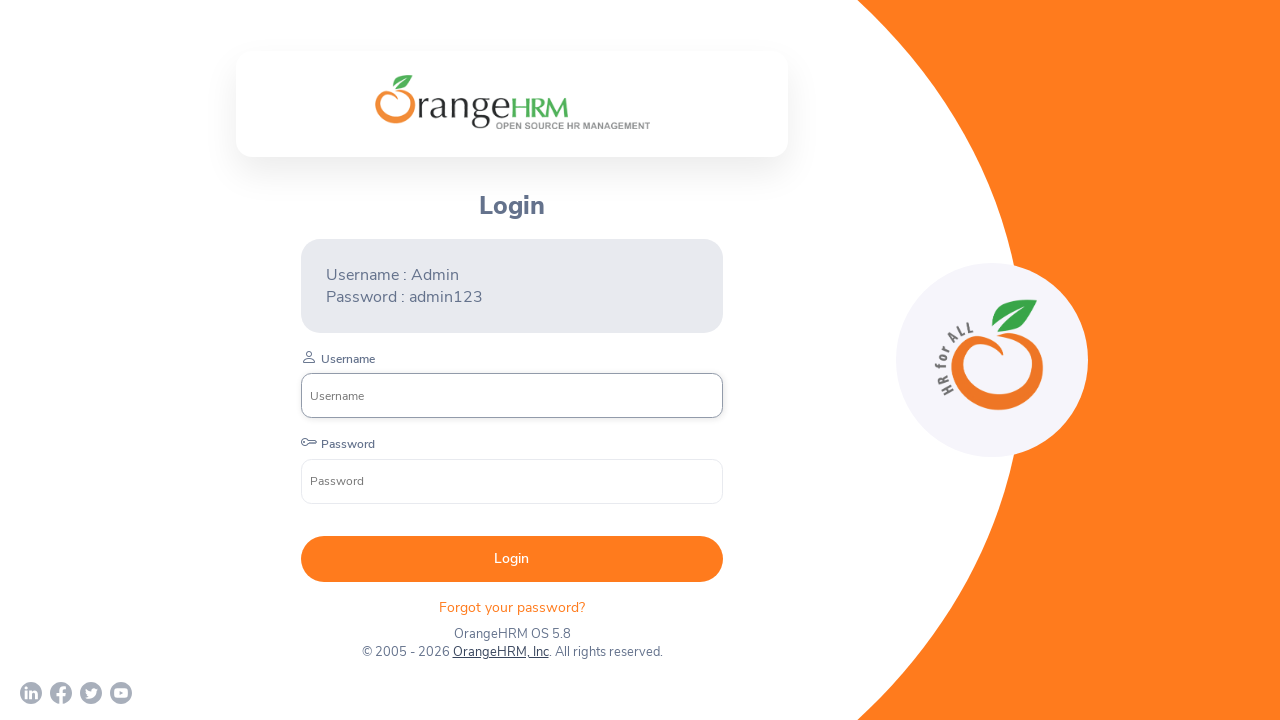